Tests adding the pet name in the scheduling modal by clicking the add button and filling the pet name field

Starting URL: https://test-a-pet.vercel.app/

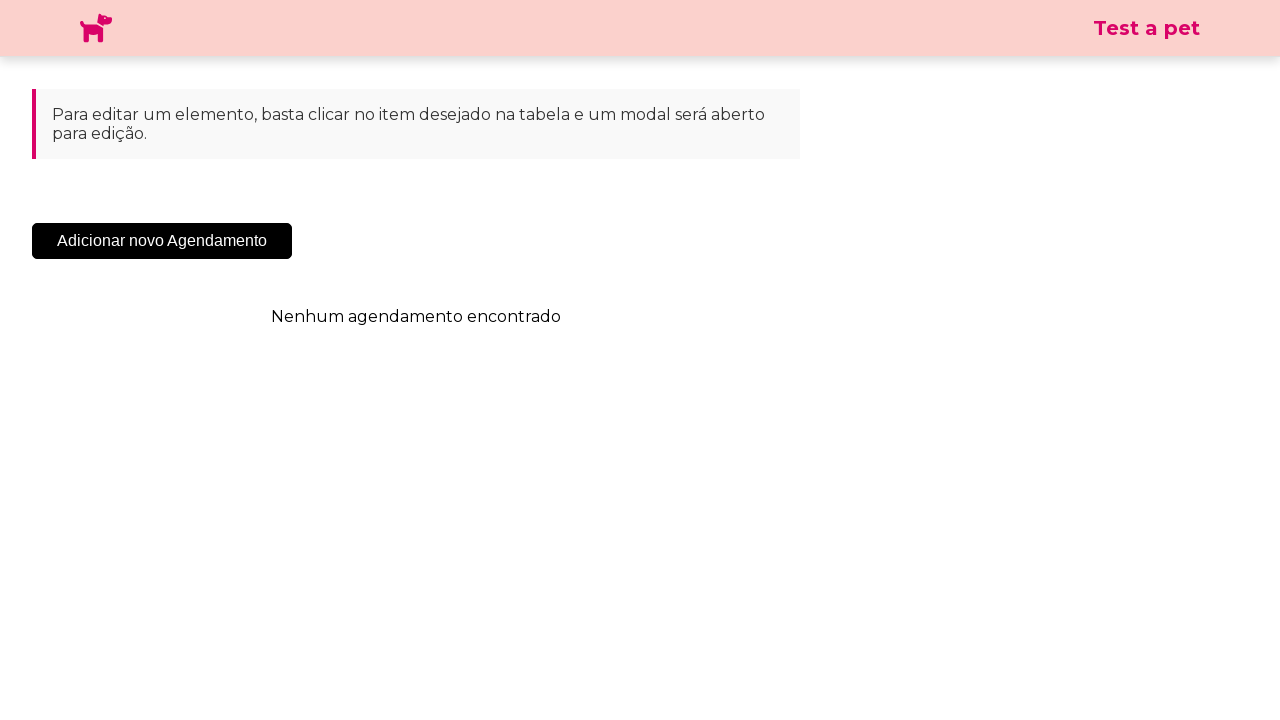

Clicked the add button to open scheduling modal at (162, 241) on .sc-cHqXqK.kZzwzX
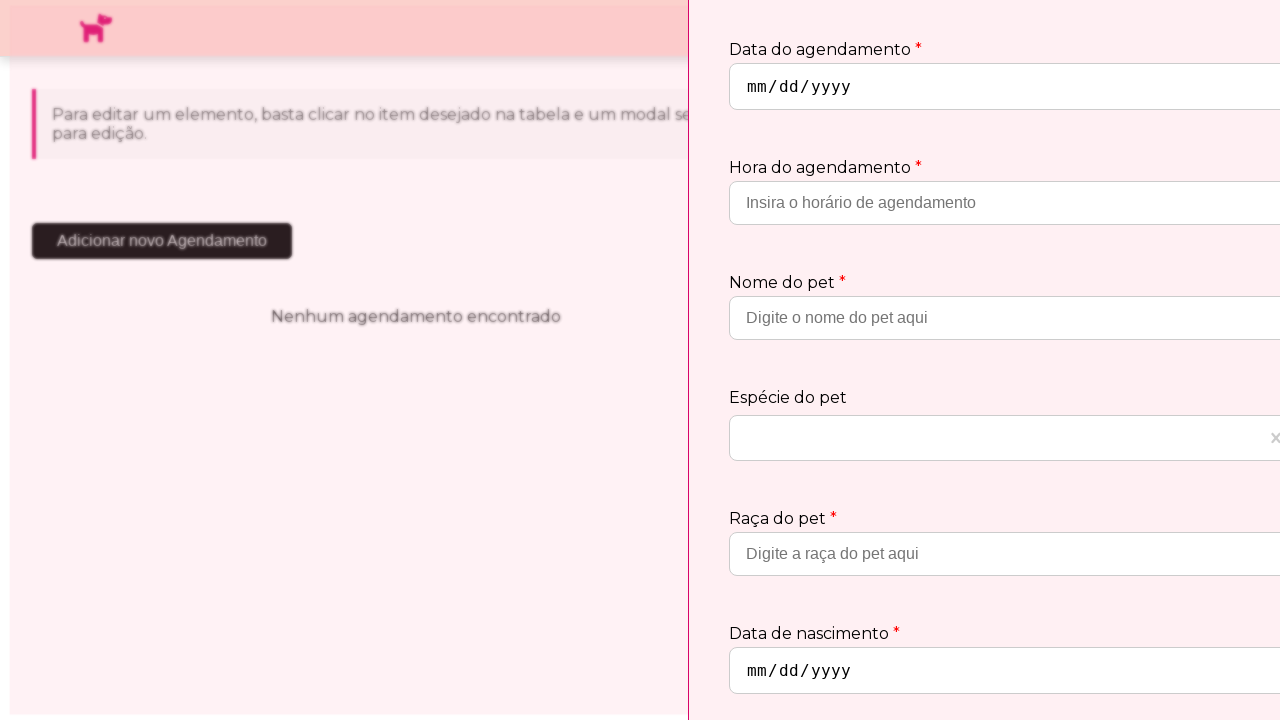

Scheduling modal appeared
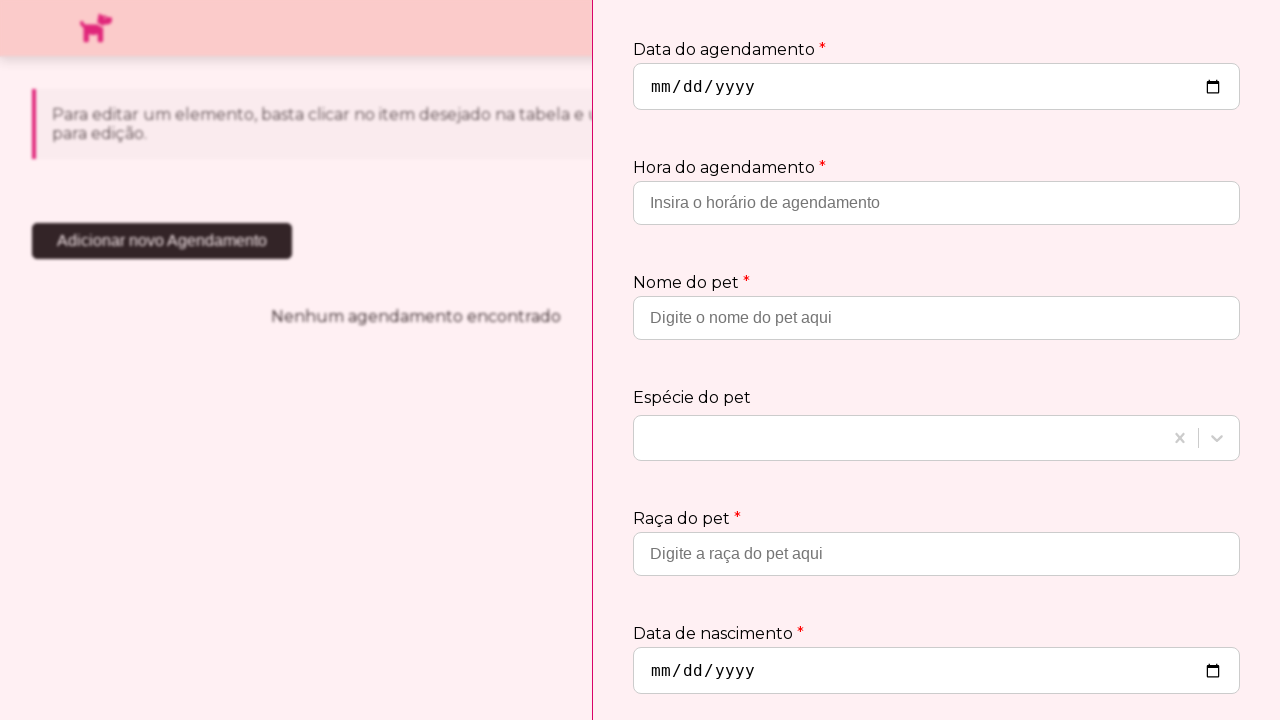

Filled pet name field with 'Rex' on input[placeholder='Digite o nome do pet aqui']
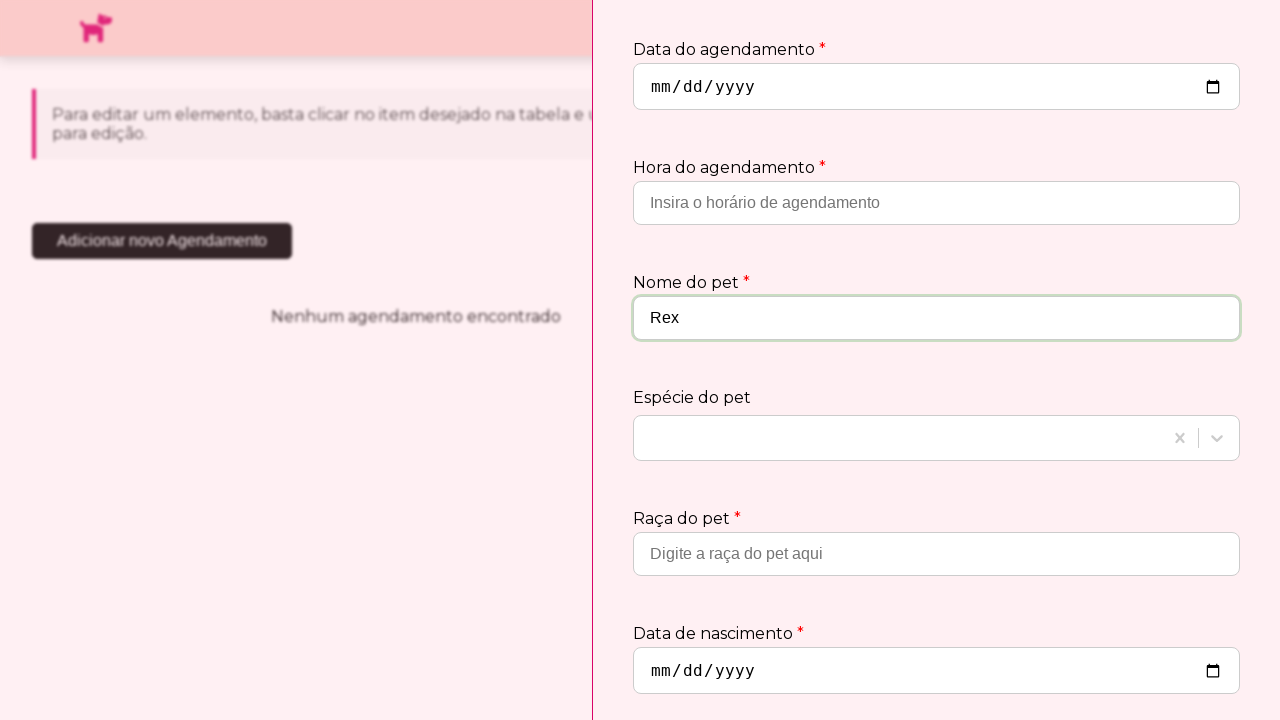

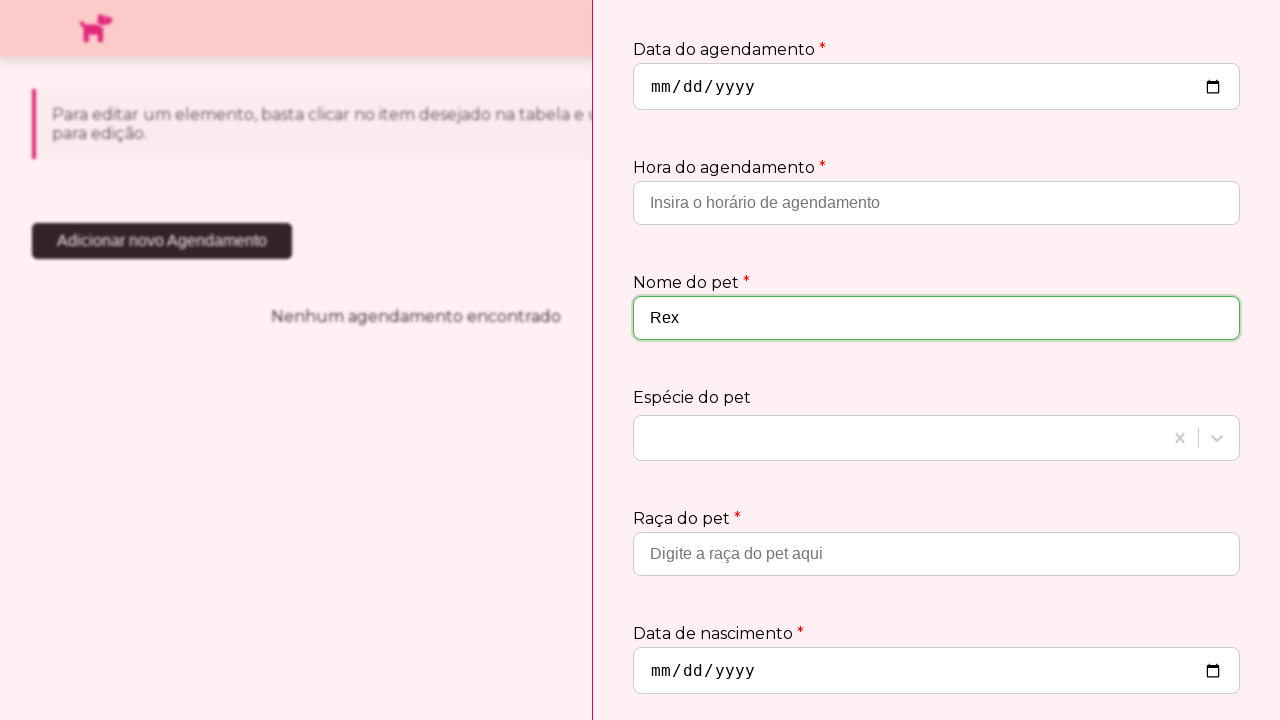